Tests navigation to Submit new Language page by clicking on the link and verifying the page content

Starting URL: https://www.99-bottles-of-beer.net/

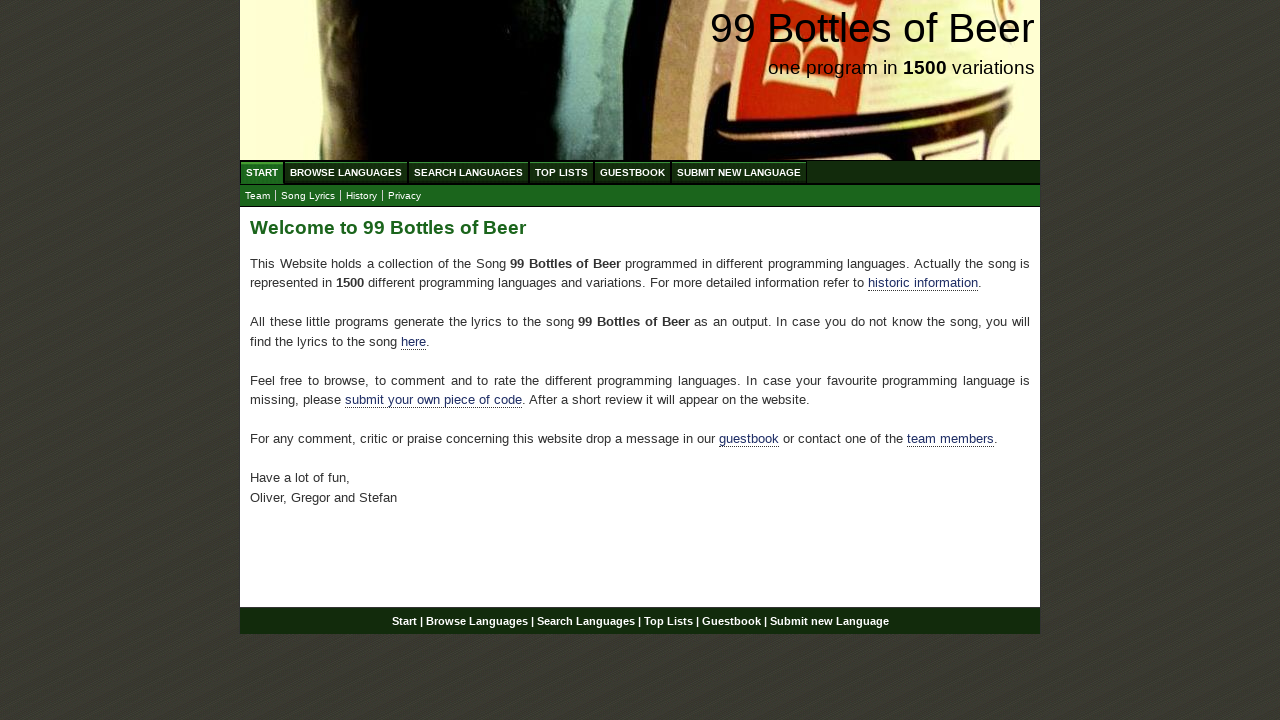

Navigated to https://www.99-bottles-of-beer.net/
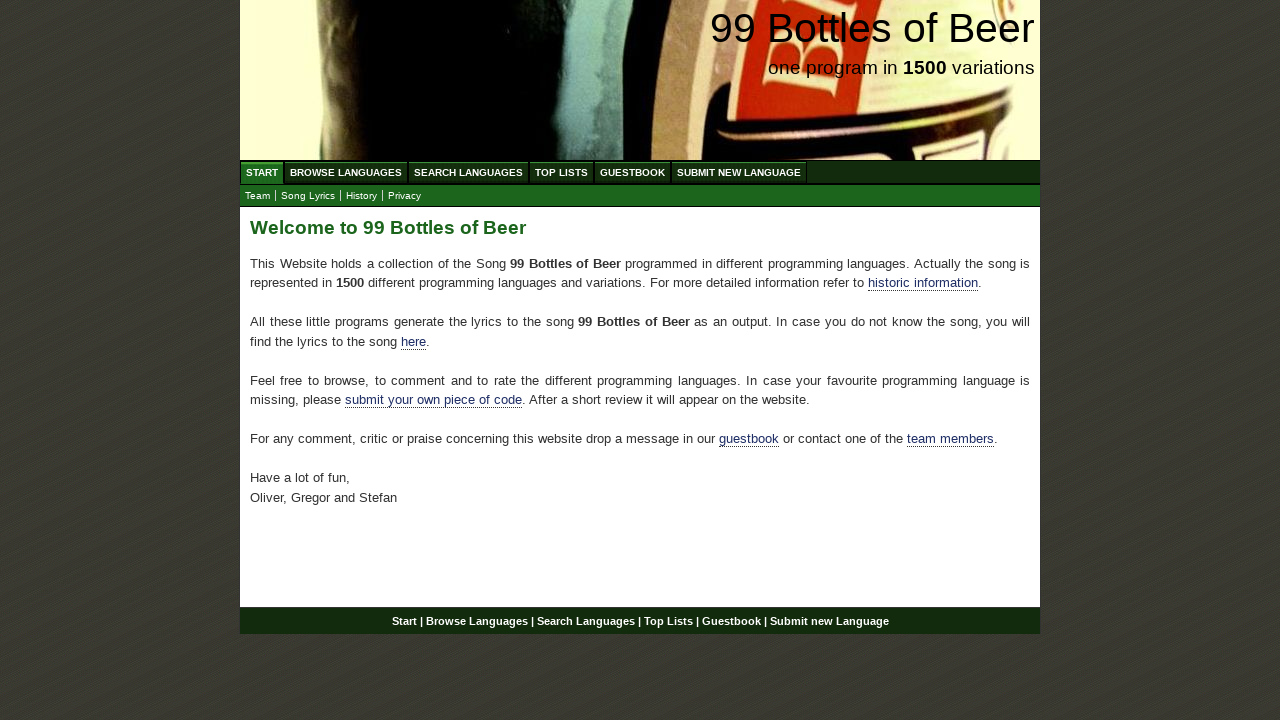

Clicked on 'Submit new Language' link at (739, 172) on text=Submit new Language
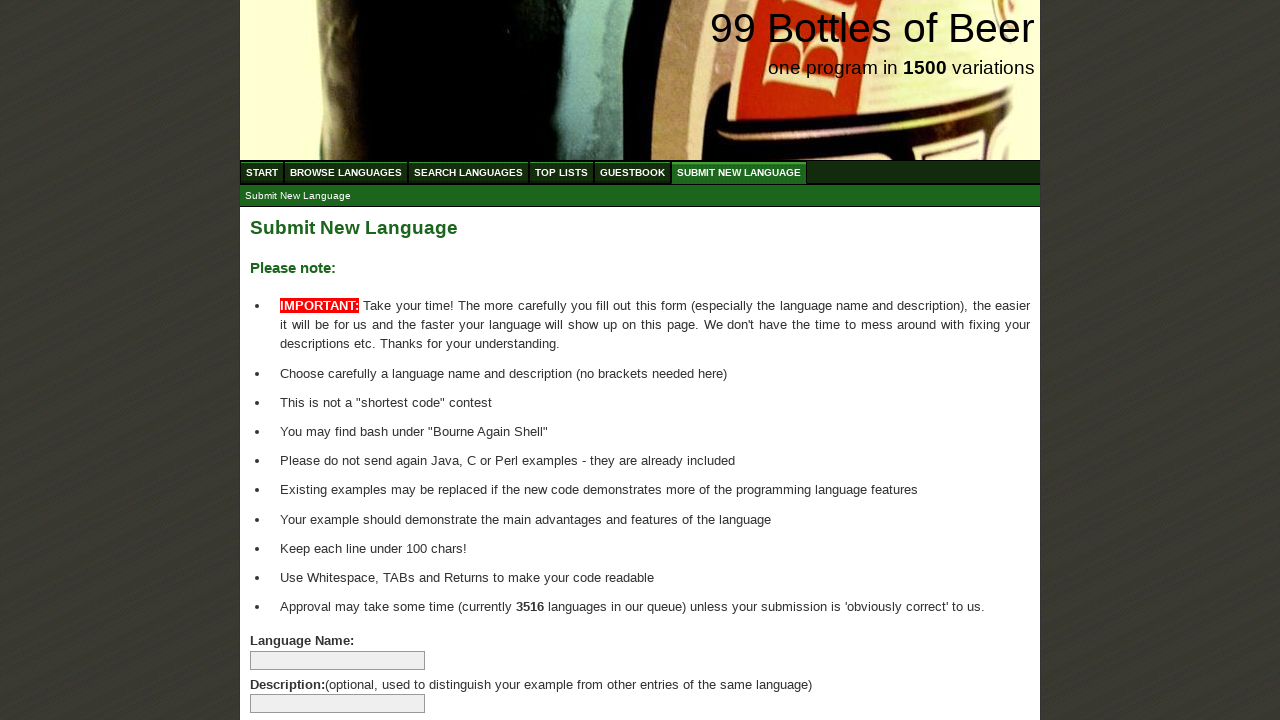

Verified 'Submit New Language' page loaded and link is present
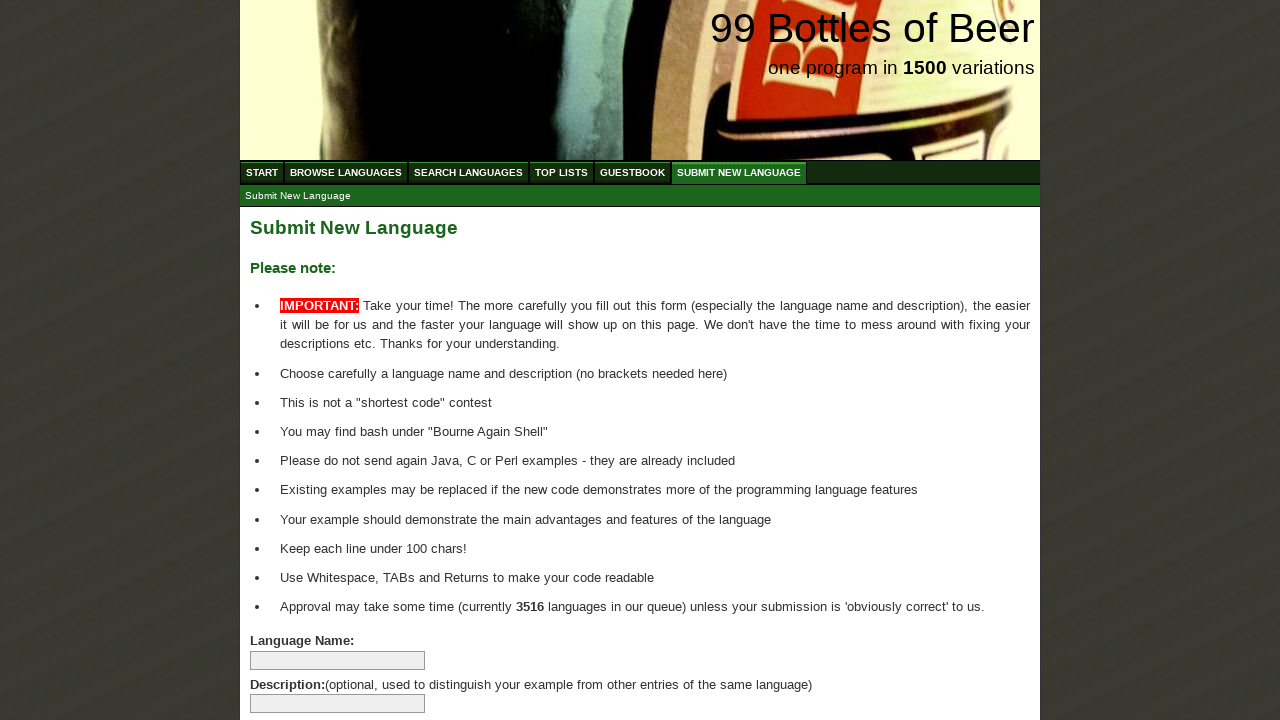

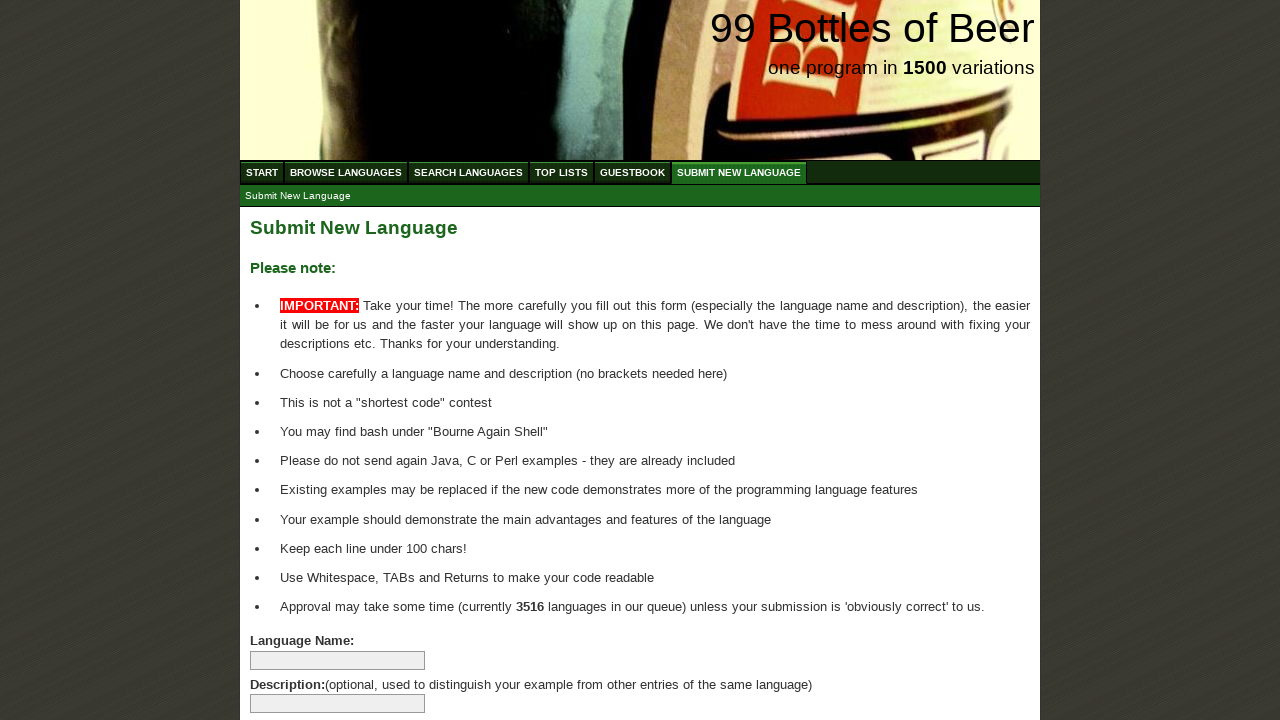